Tests drag and drop functionality by dragging element B to element A's position on the Heroku test app

Starting URL: https://the-internet.herokuapp.com/drag_and_drop

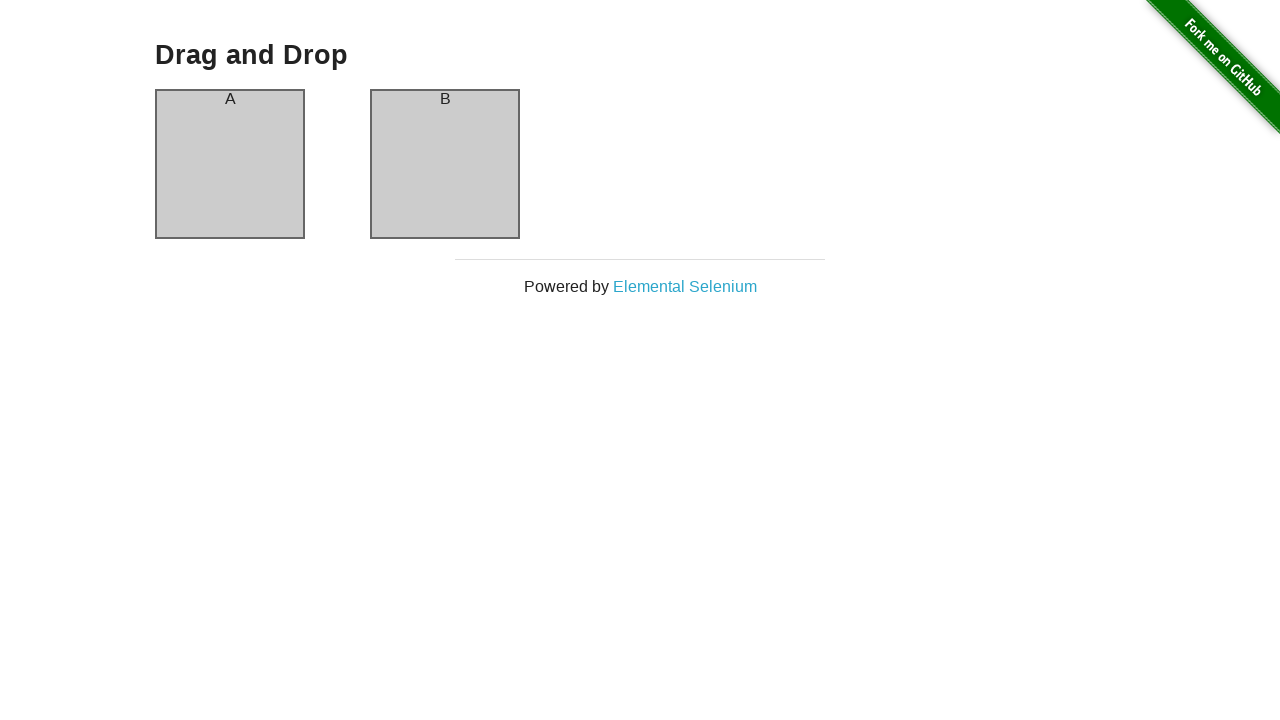

Located column A element
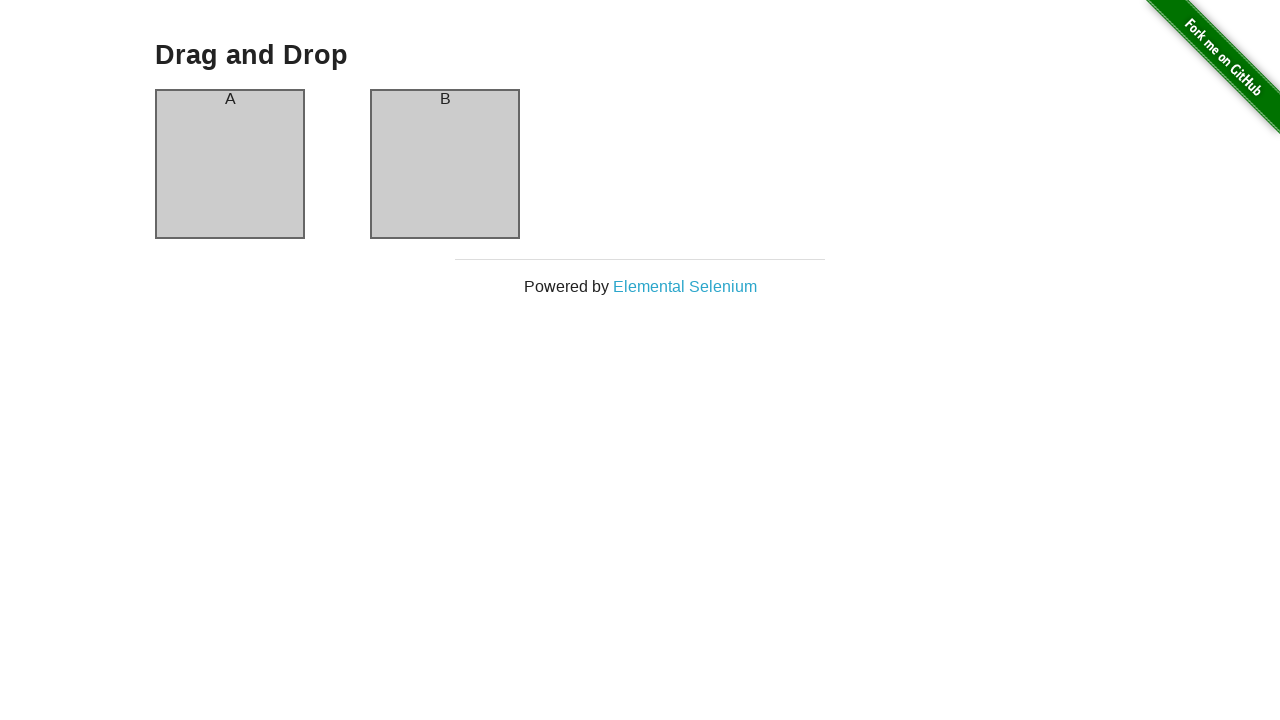

Located column B element
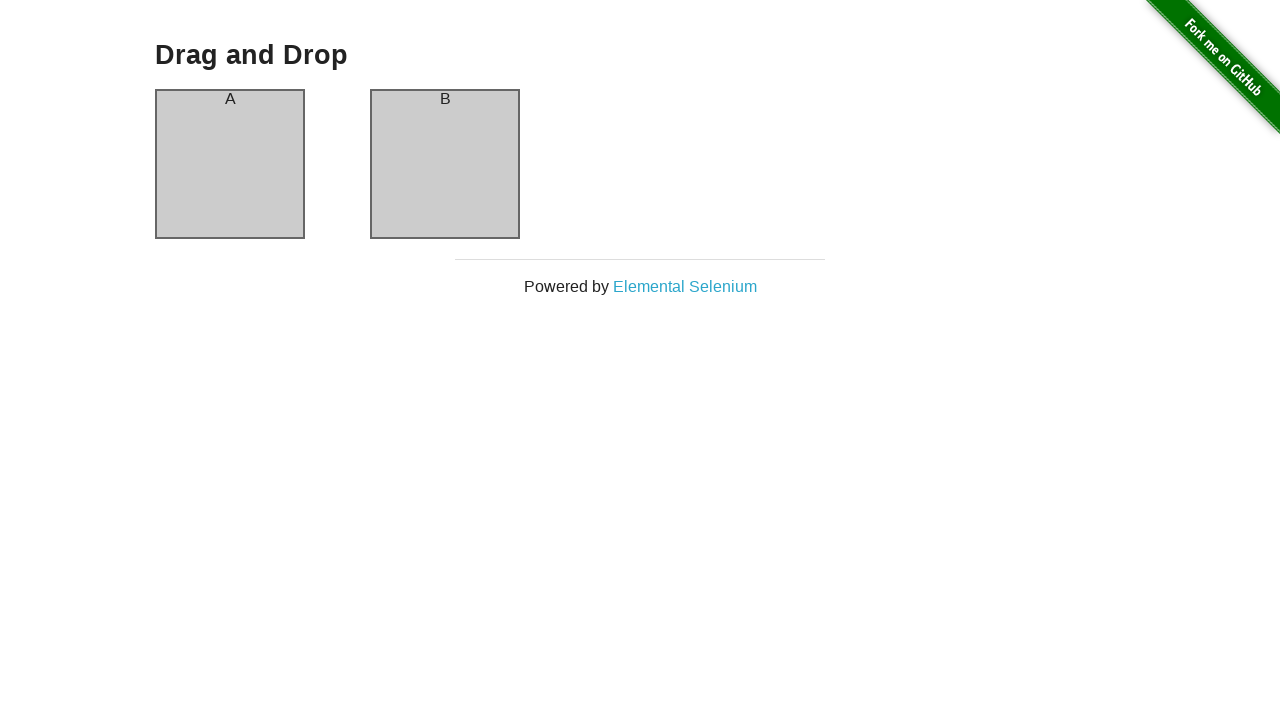

Dragged column B to column A position at (230, 164)
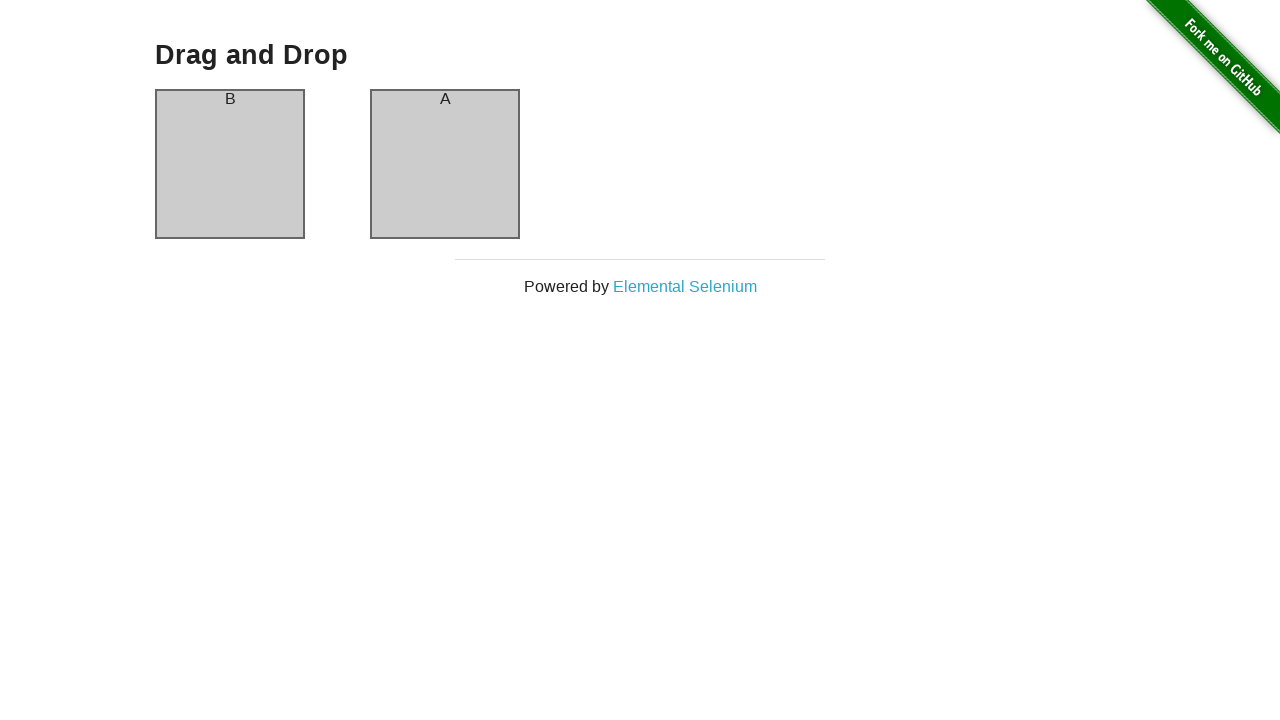

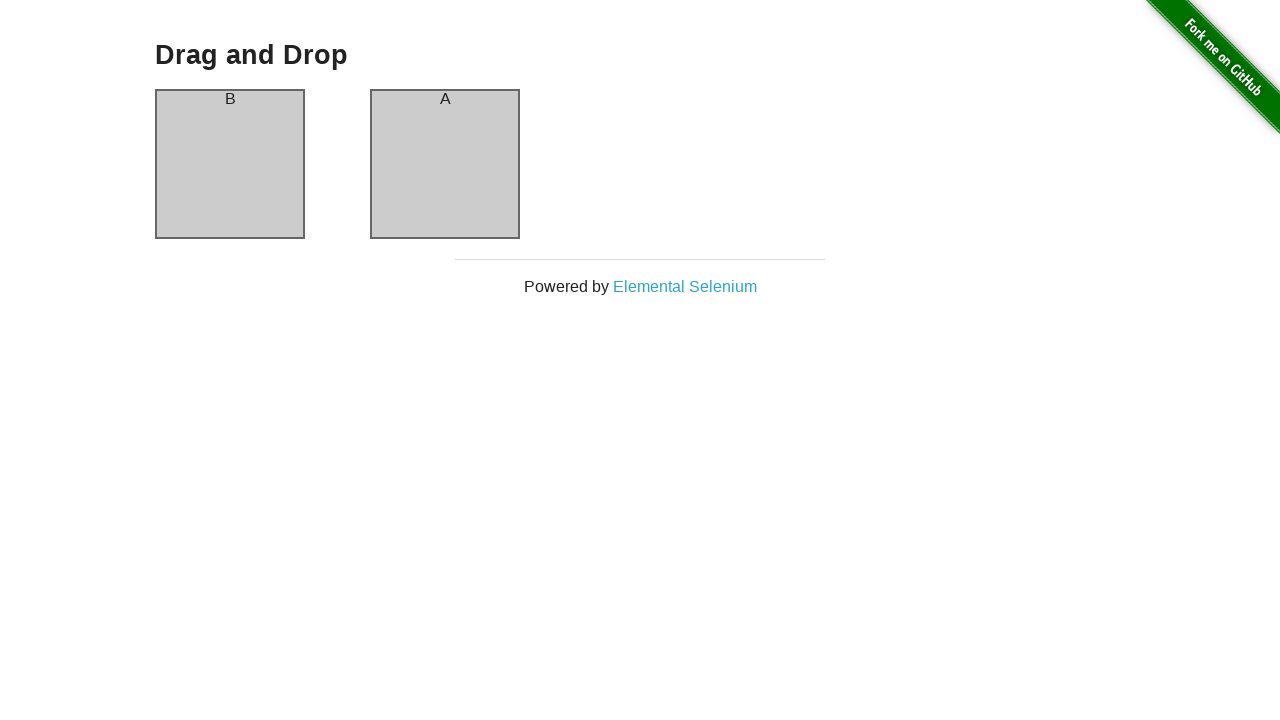